Tests clicking on a color input element to demonstrate the click command functionality

Starting URL: https://www.selenium.dev/selenium/web/inputs.html

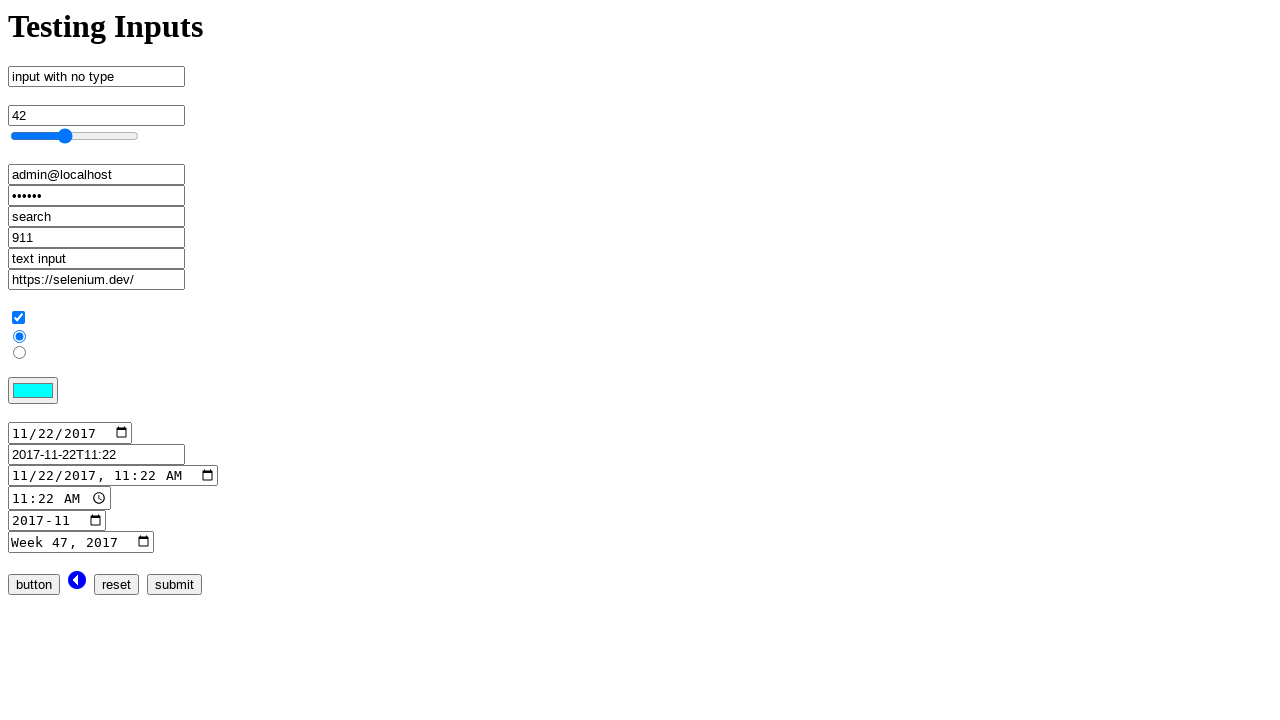

Clicked on the color input element at (33, 391) on input[name='color_input']
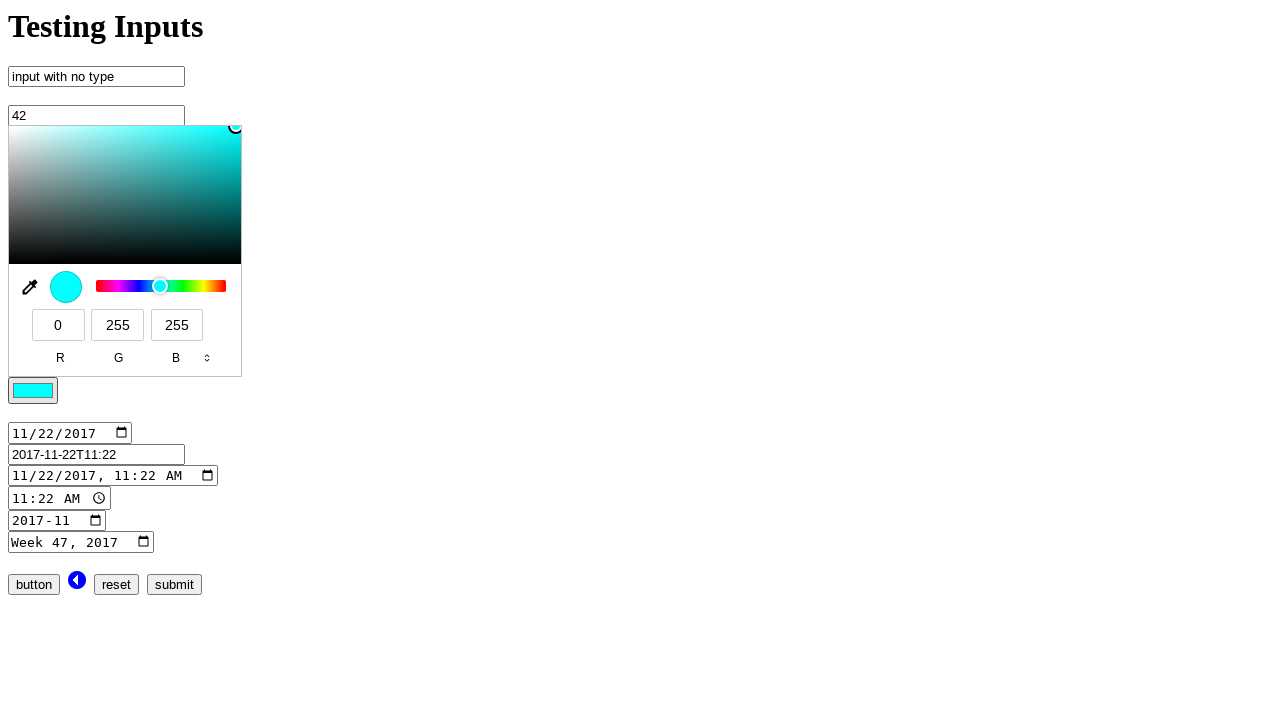

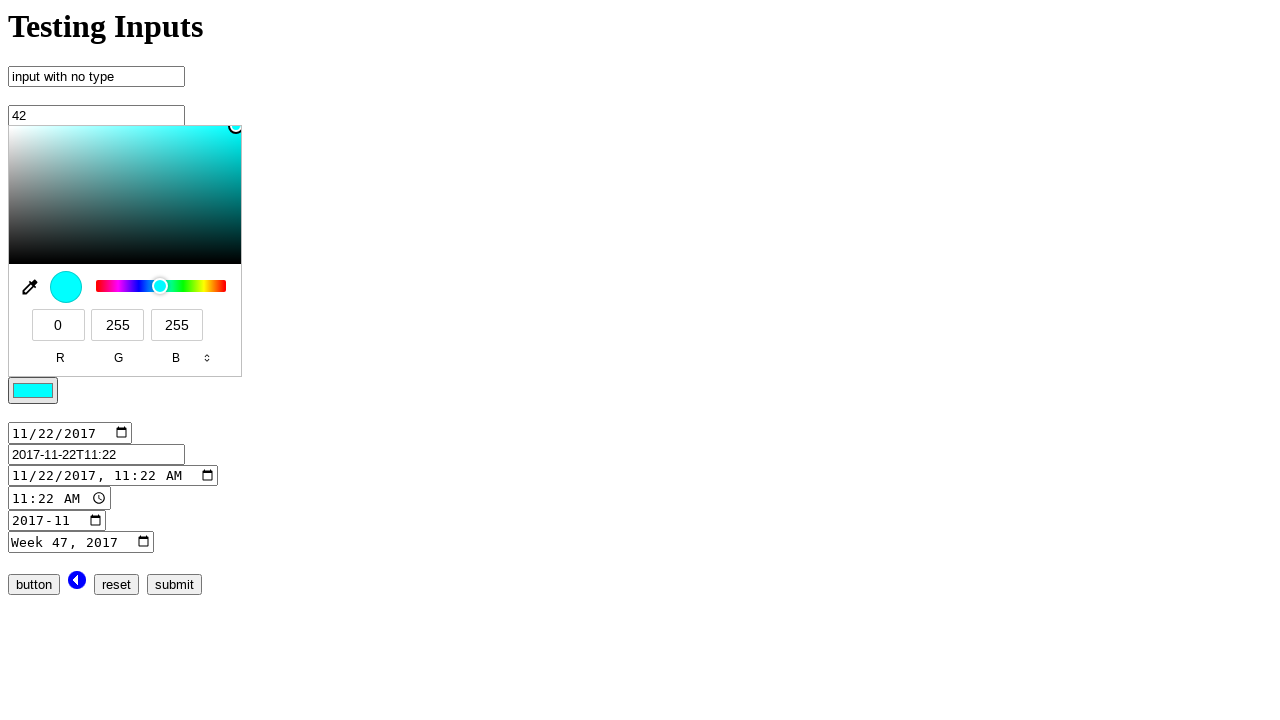